Tests the hash table page by setting table size, selecting a hash function, and entering values to test alert validation behavior.

Starting URL: https://gcallah.github.io/Algocynfas/

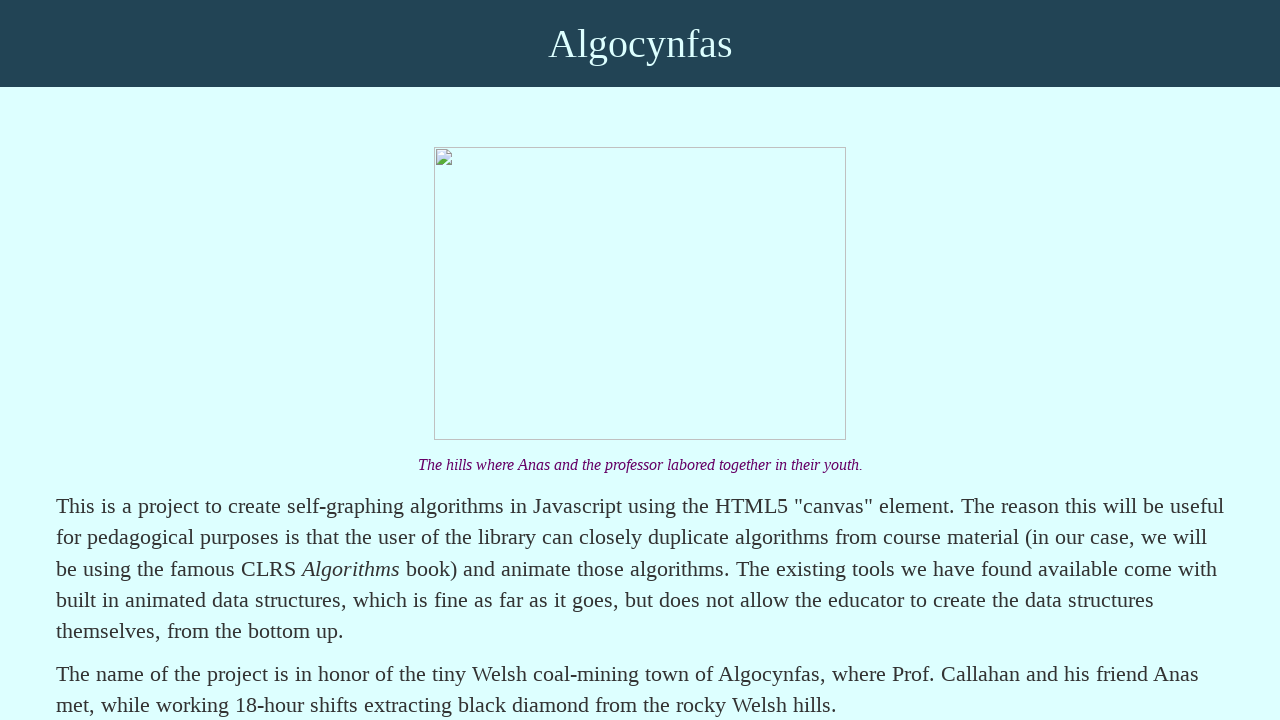

Clicked on Hash table link at (160, 360) on text=Hash table
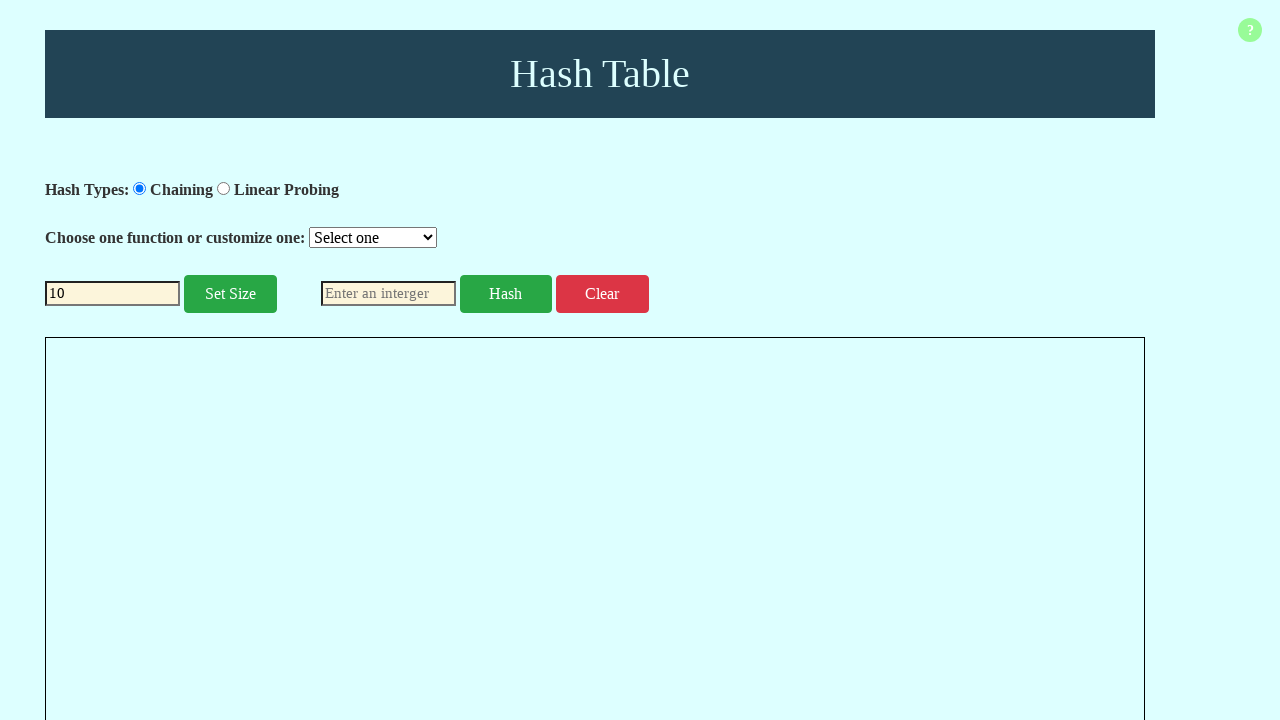

Clicked set button to set default table size at (230, 294) on #set-button
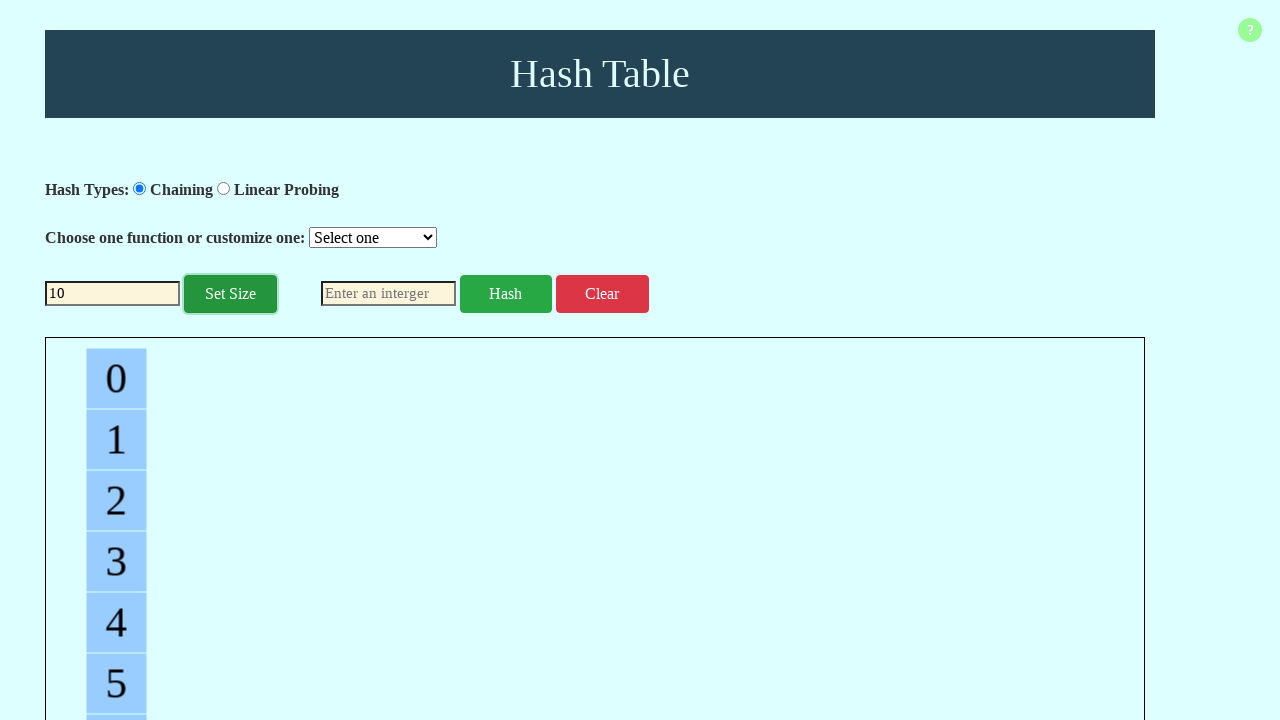

Selected hash function from dropdown (option index 2) on #funcChoices
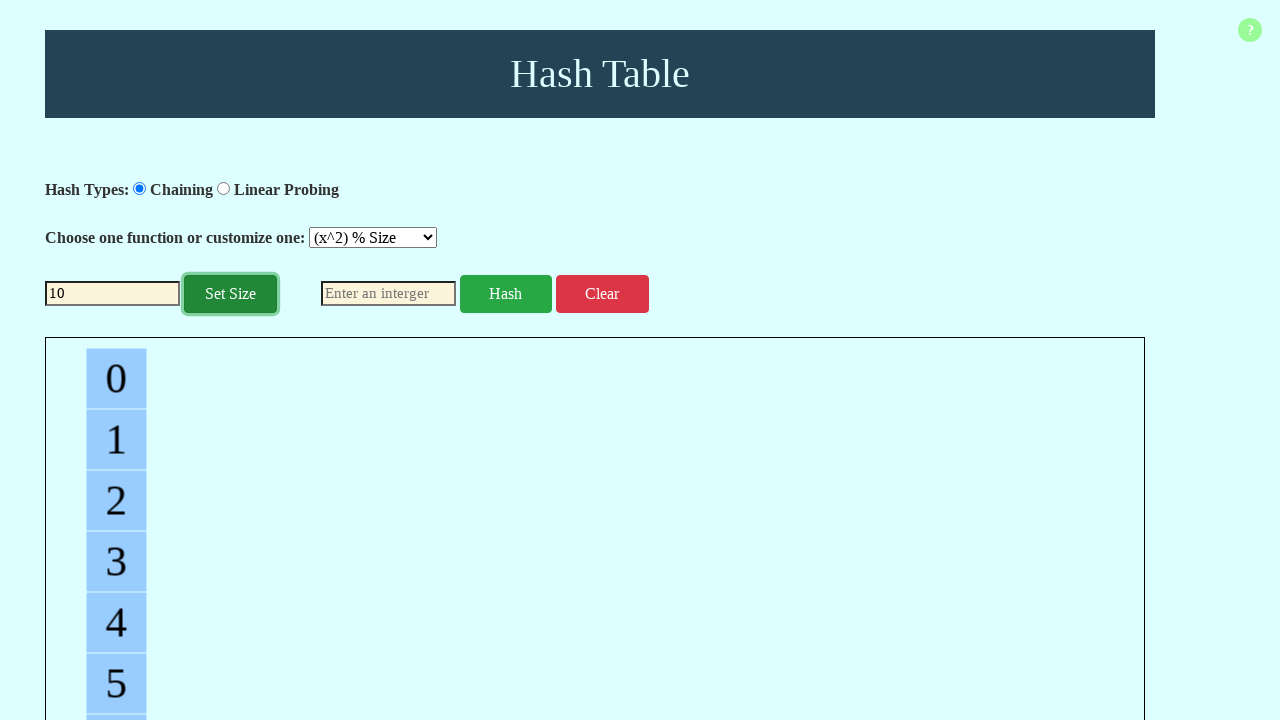

Entered value '150' into input field on #InputValue
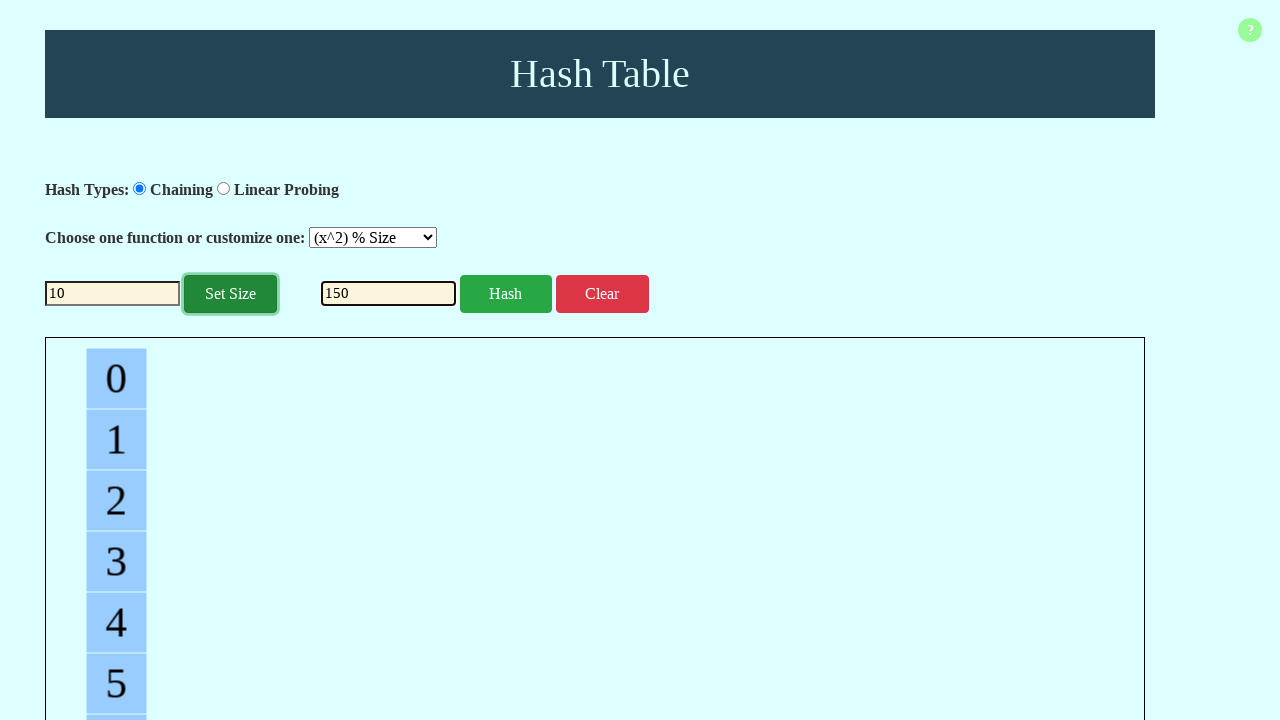

Clicked run button to execute hash operation at (506, 294) on #run-button
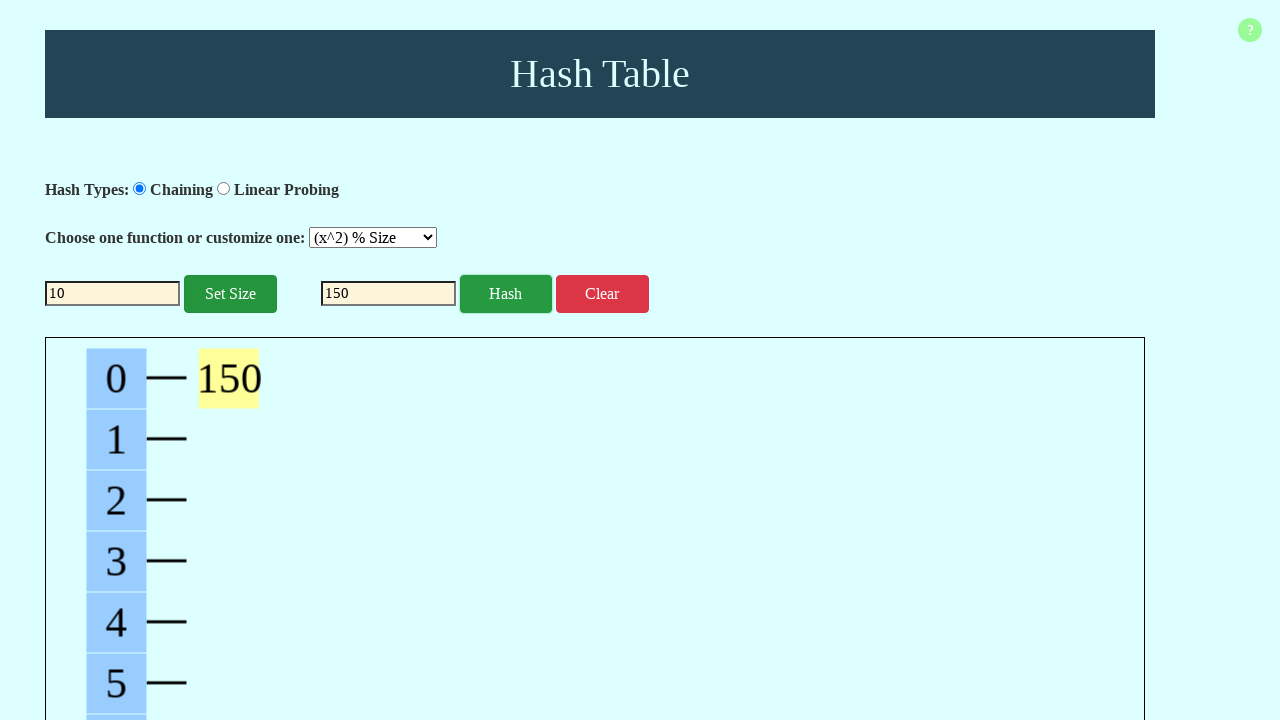

Set up alert dialog handler to accept dialogs
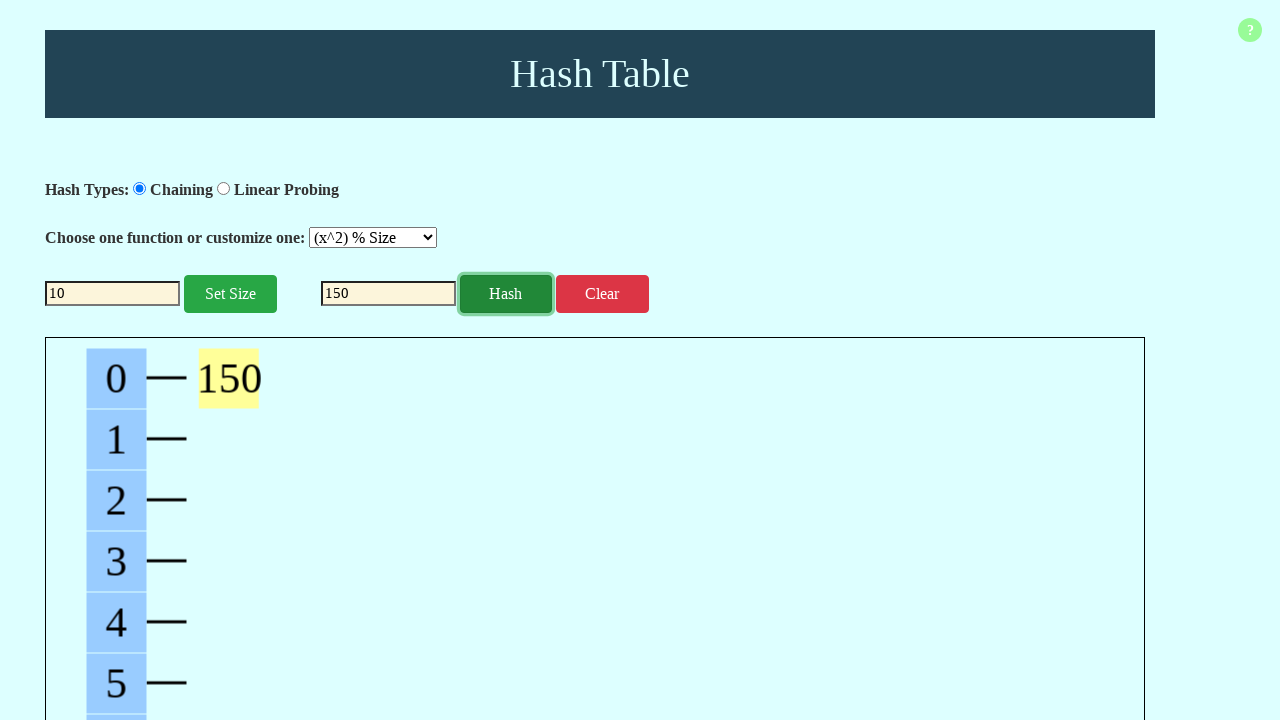

Waited 1 second for alert validation response
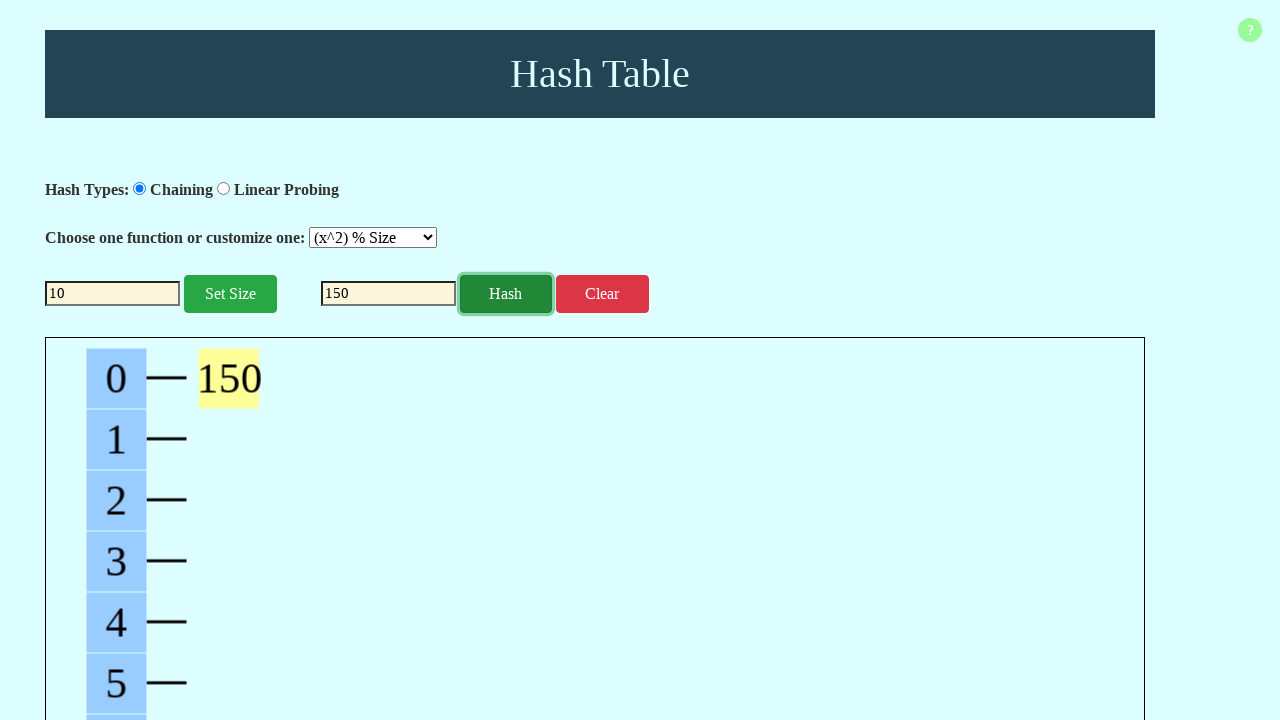

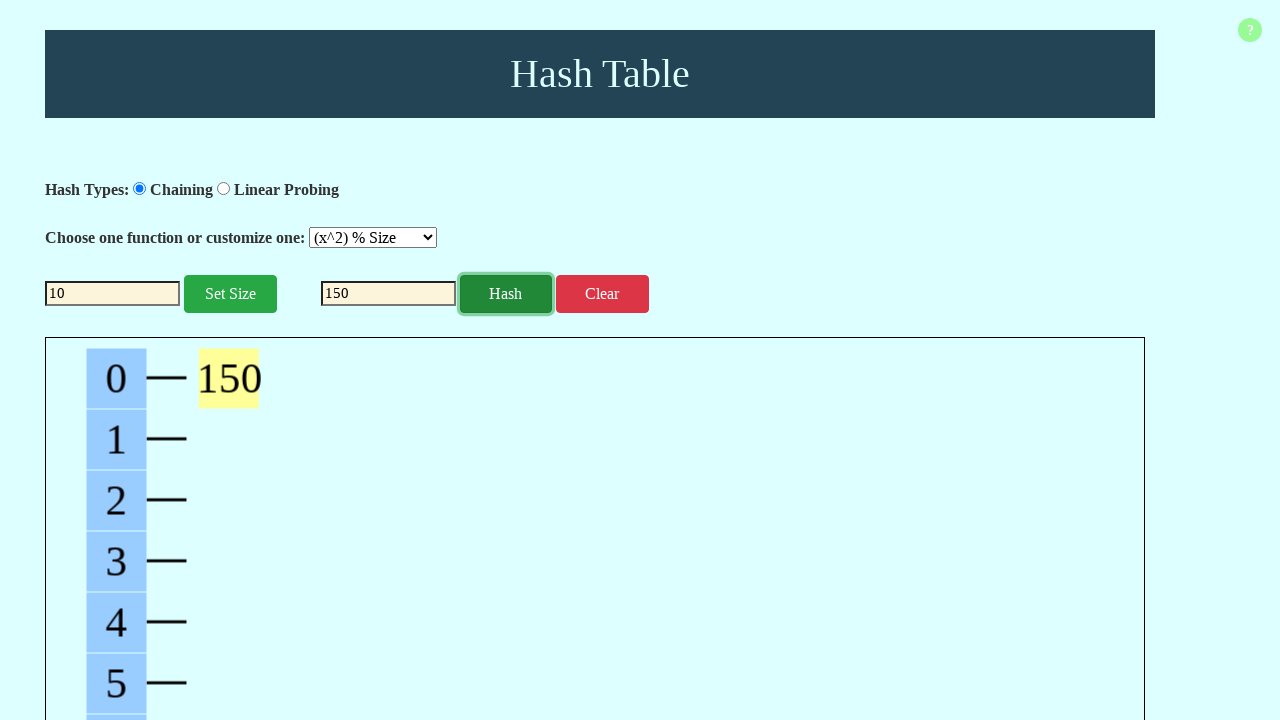